Tests jQuery UI checkbox and radio button widgets by clicking through radio buttons, checkboxes, and nested checkboxes within an iframe demo

Starting URL: http://jqueryui.com/checkboxradio/

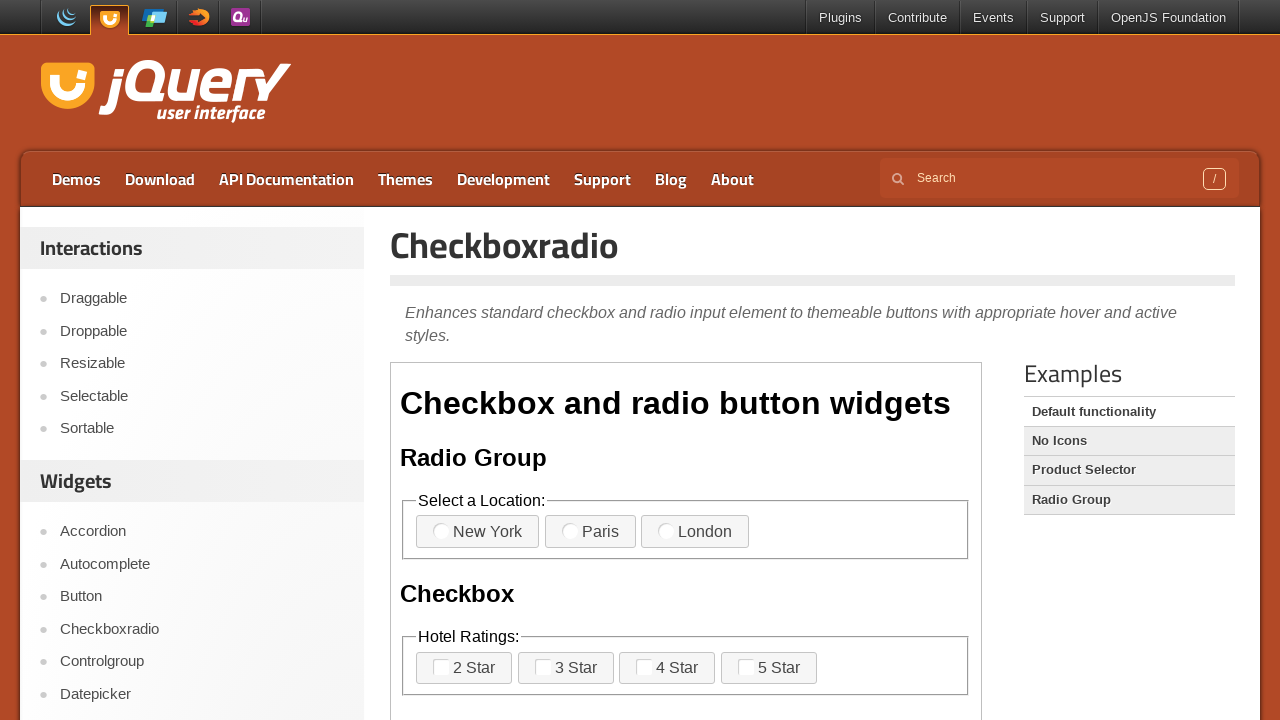

Located demo iframe for checkbox and radio widgets
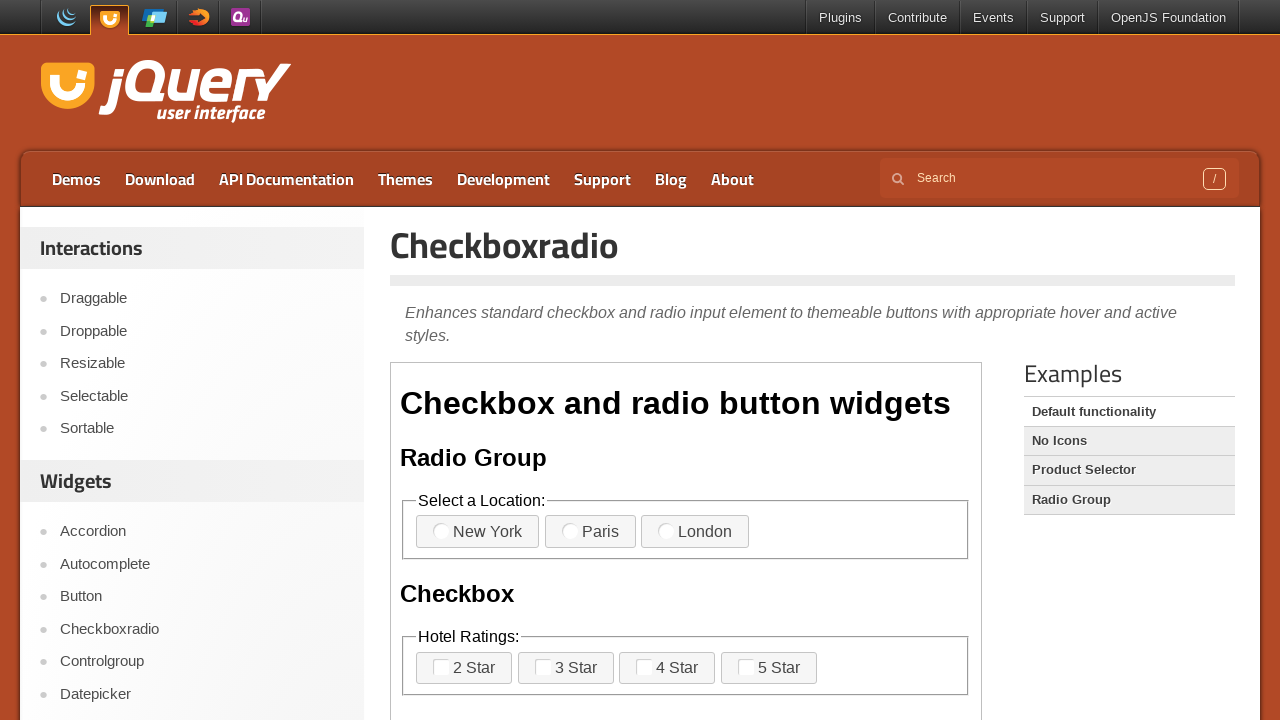

Clicked radio button 1 at (478, 532) on .demo-frame >> internal:control=enter-frame >> label[for='radio-1']
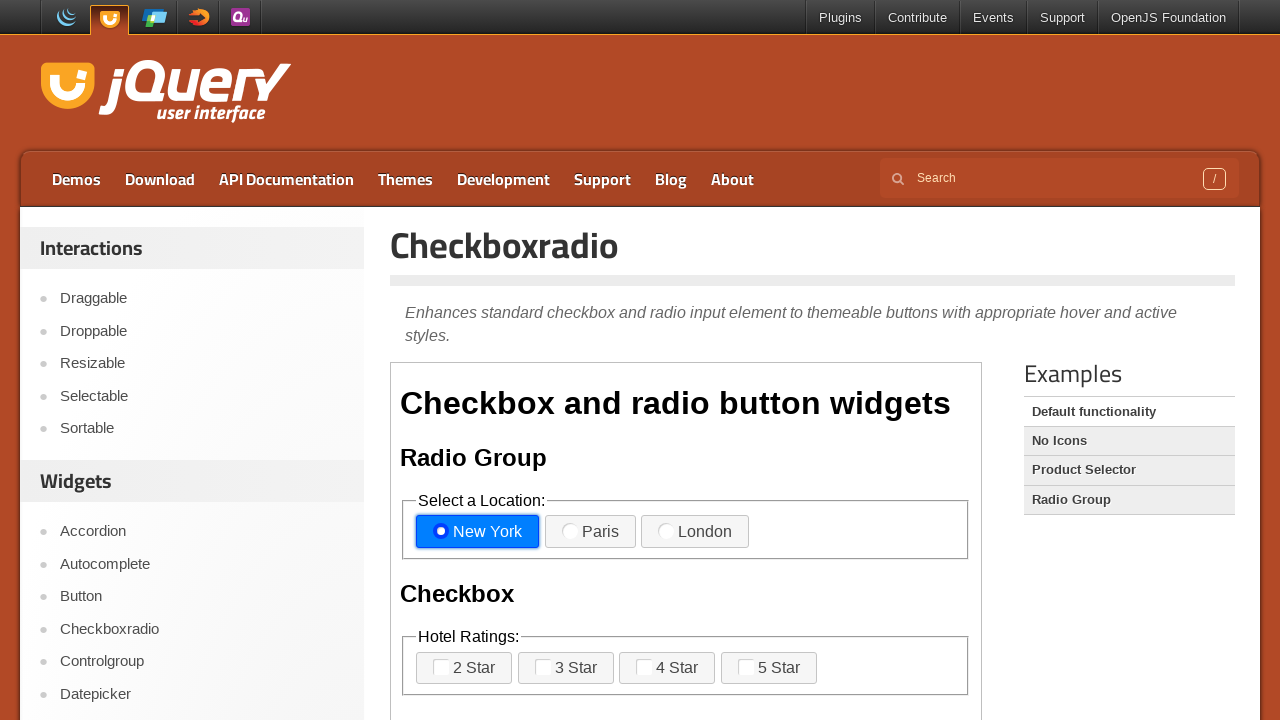

Waited 1000ms after clicking radio button 1
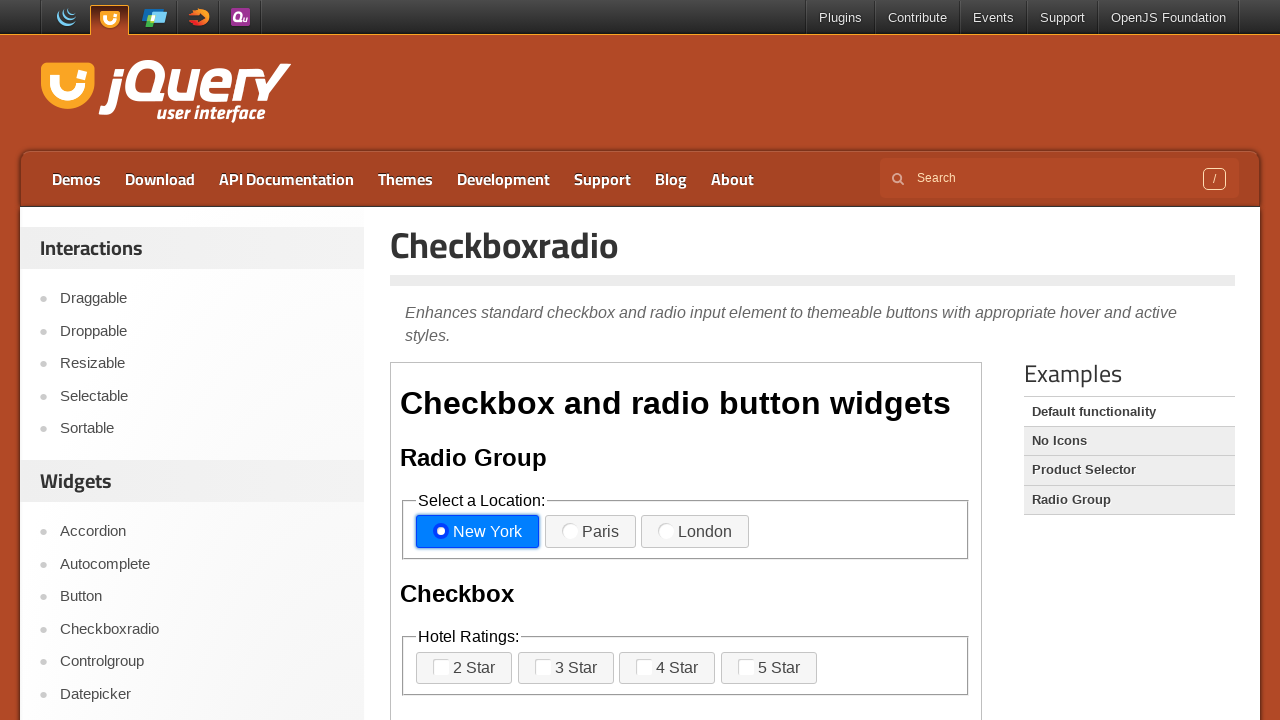

Clicked radio button 2 at (590, 532) on .demo-frame >> internal:control=enter-frame >> label[for='radio-2']
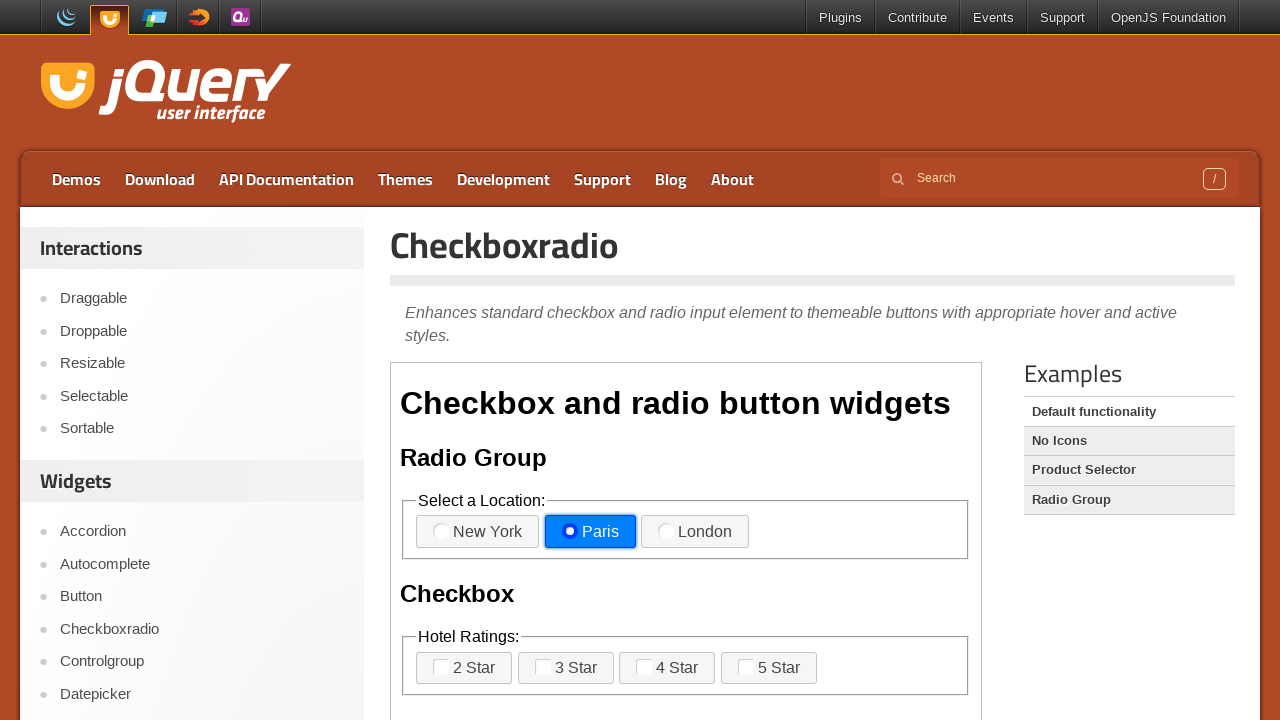

Waited 1000ms after clicking radio button 2
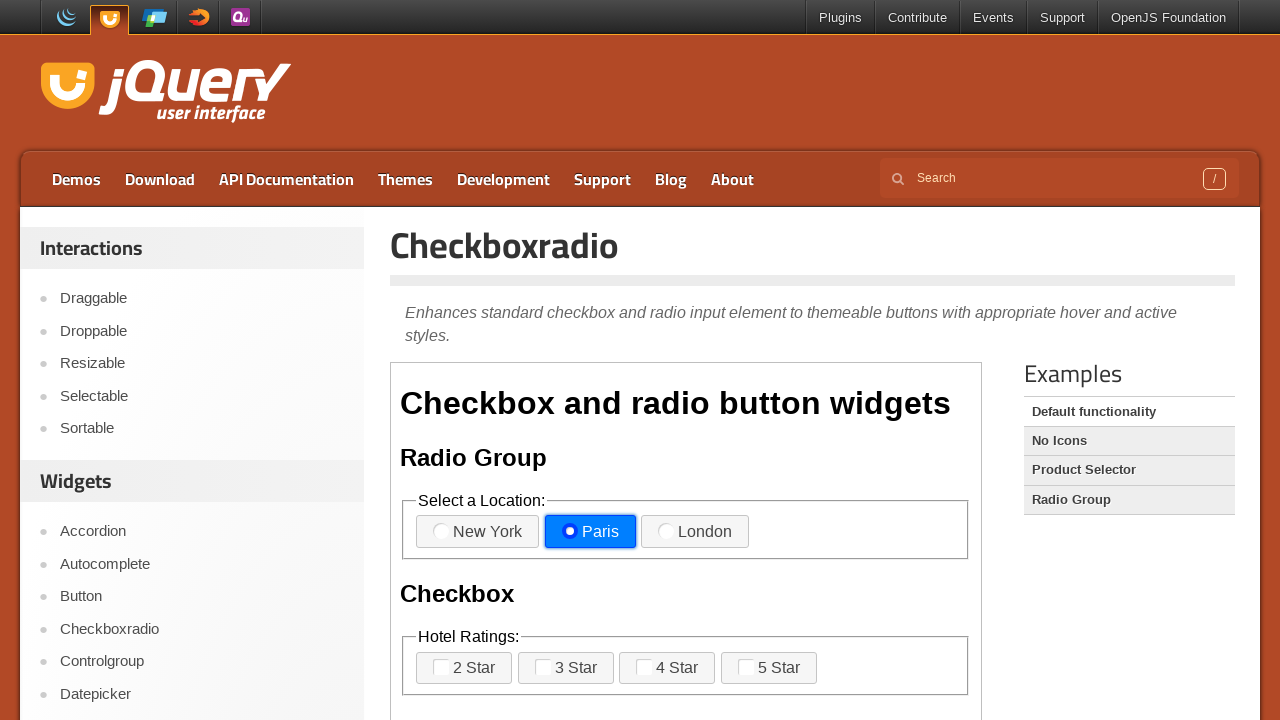

Clicked radio button 3 at (695, 532) on .demo-frame >> internal:control=enter-frame >> label[for='radio-3']
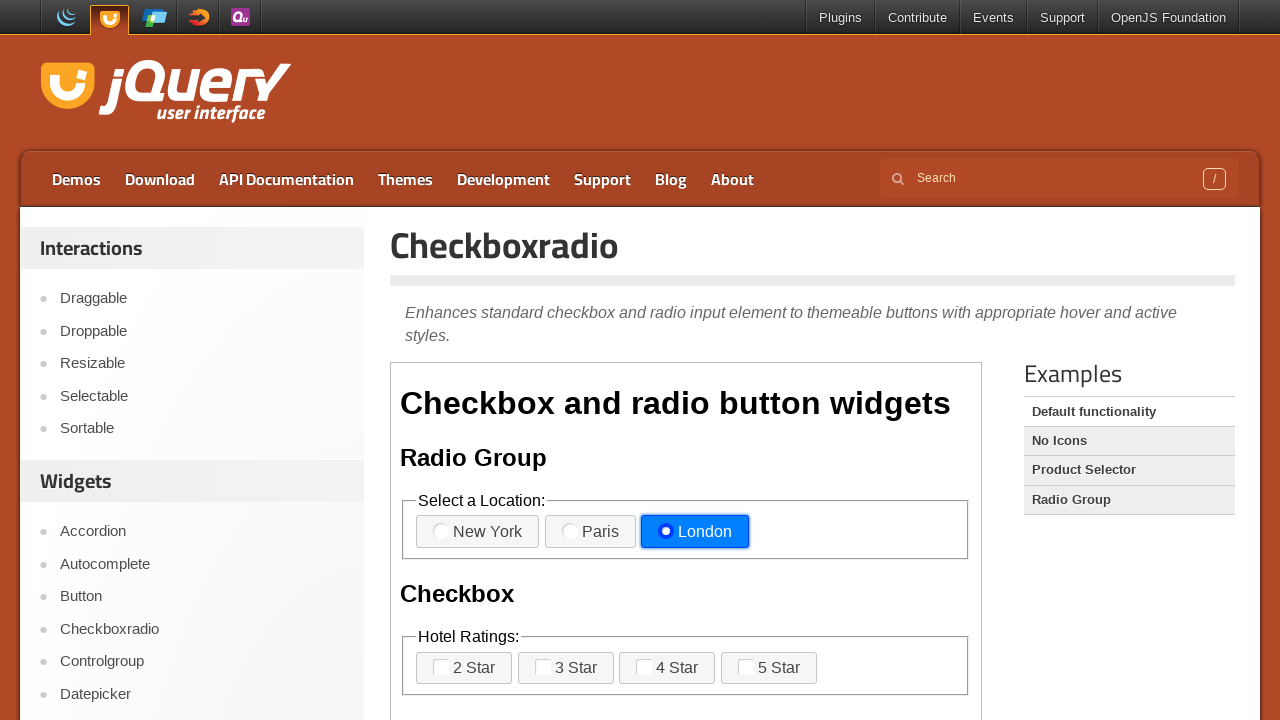

Waited 1000ms after clicking radio button 3
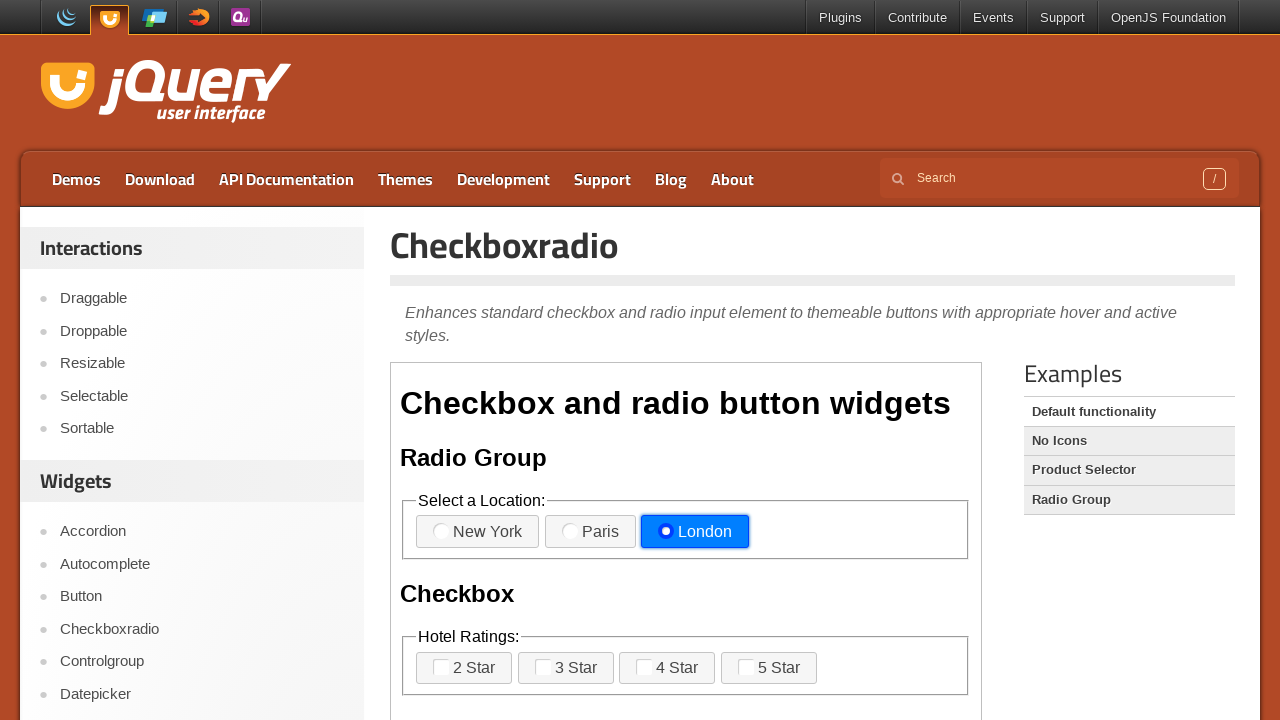

Clicked checkbox 1 at (464, 668) on .demo-frame >> internal:control=enter-frame >> label[for='checkbox-1']
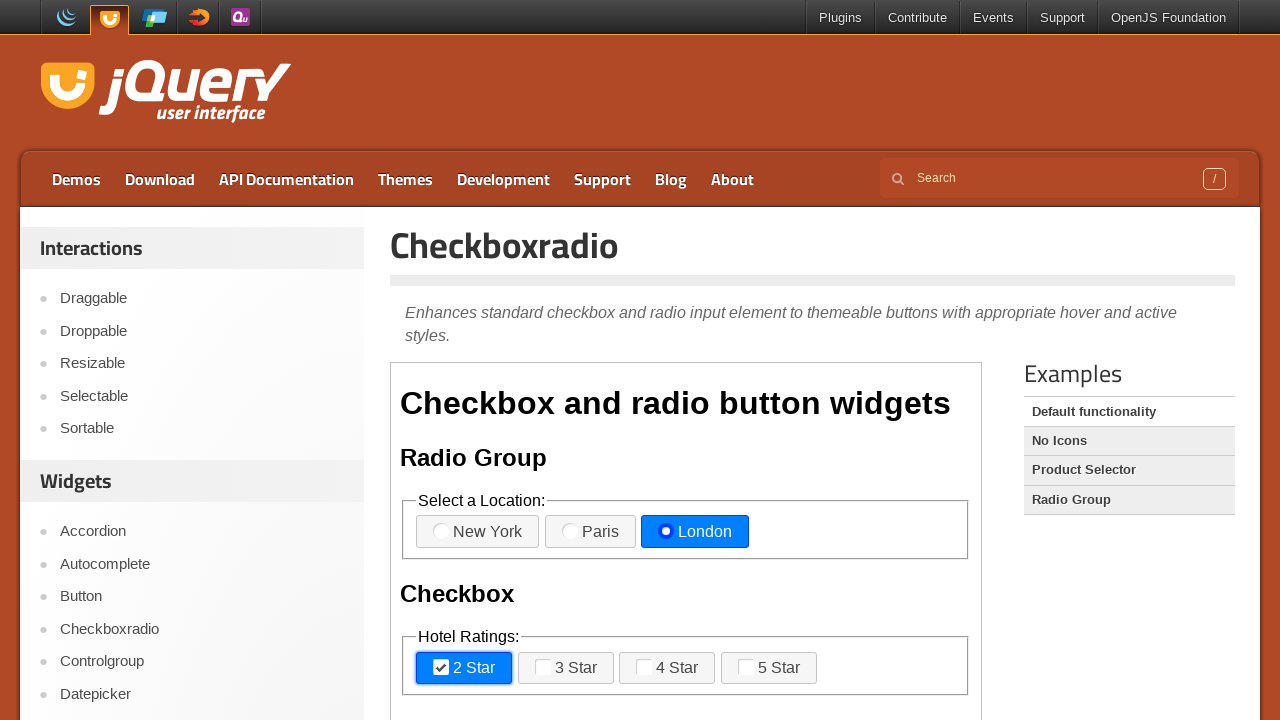

Waited 1000ms after clicking checkbox 1
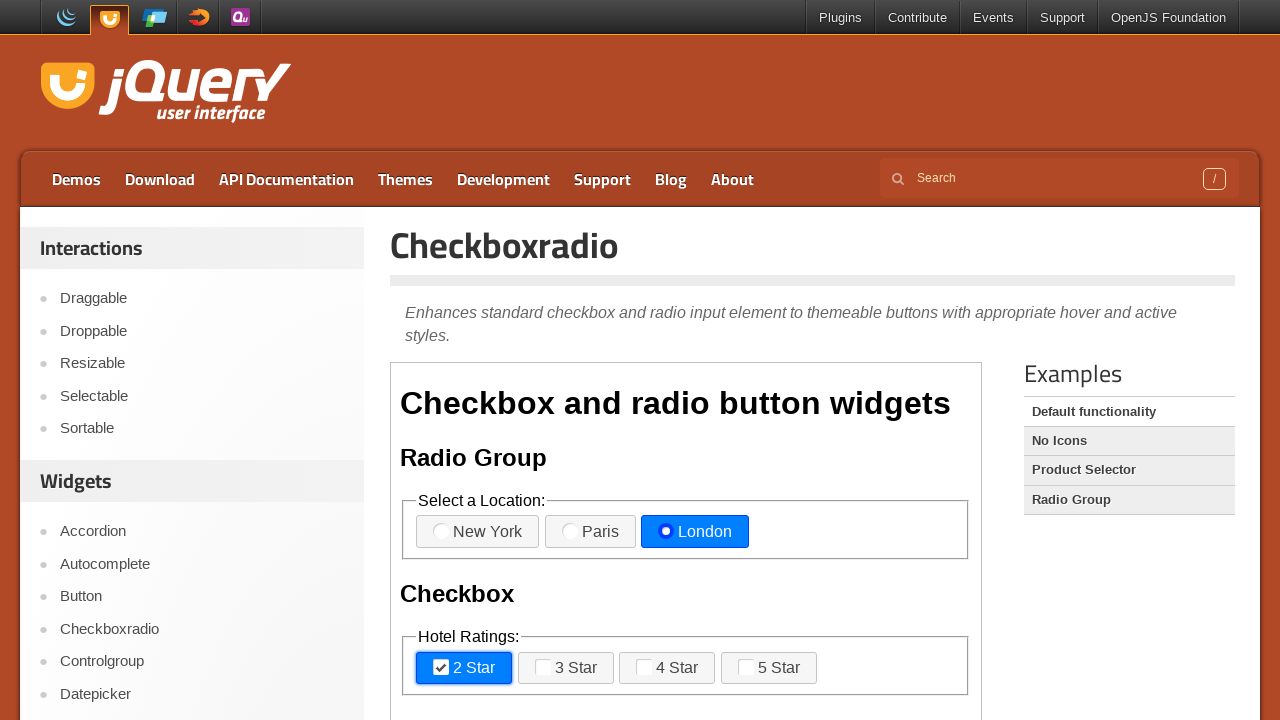

Clicked checkbox 3 at (667, 668) on .demo-frame >> internal:control=enter-frame >> label[for='checkbox-3']
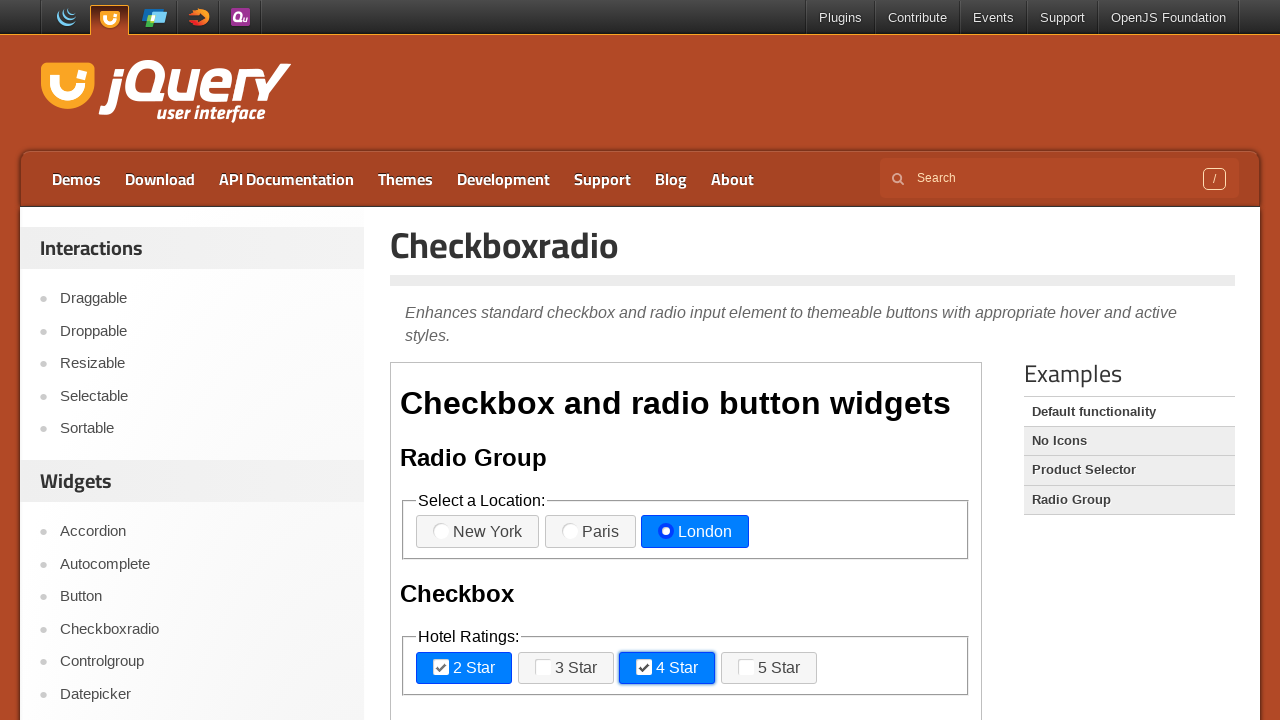

Waited 1000ms after clicking checkbox 3
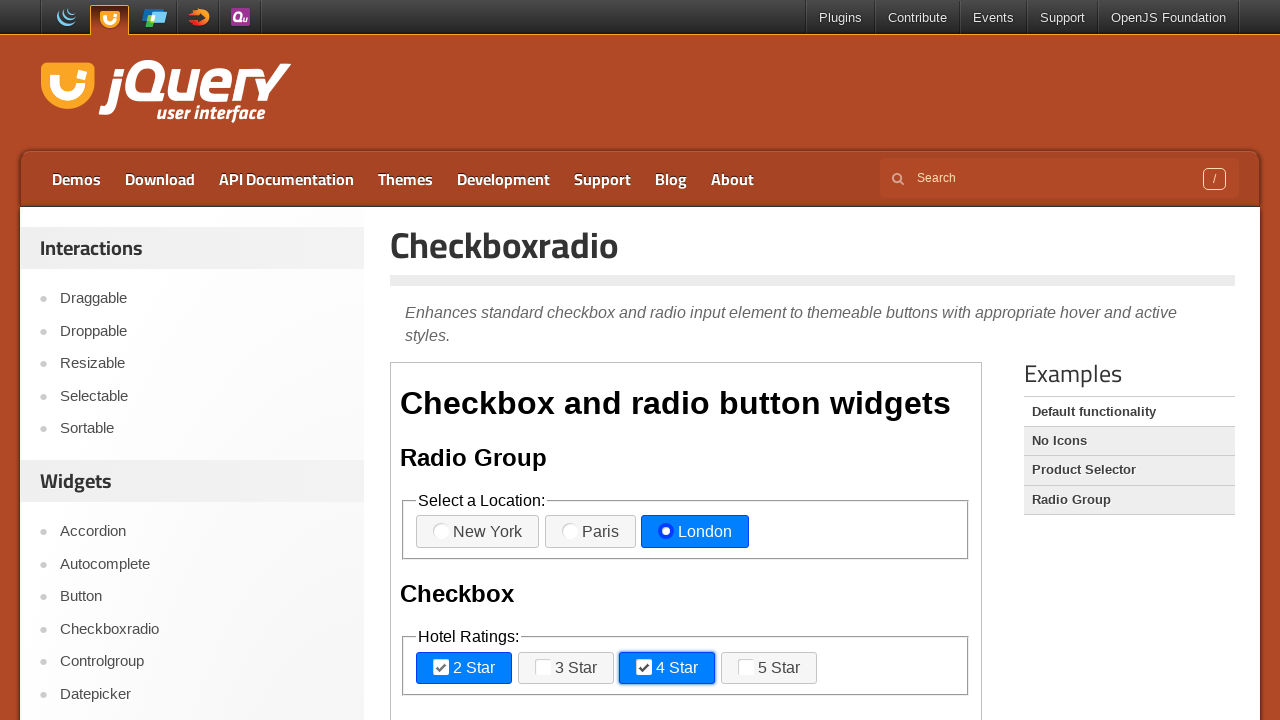

Clicked nested checkbox 1 at (476, 361) on .demo-frame >> internal:control=enter-frame >> label[for='checkbox-nested-1']
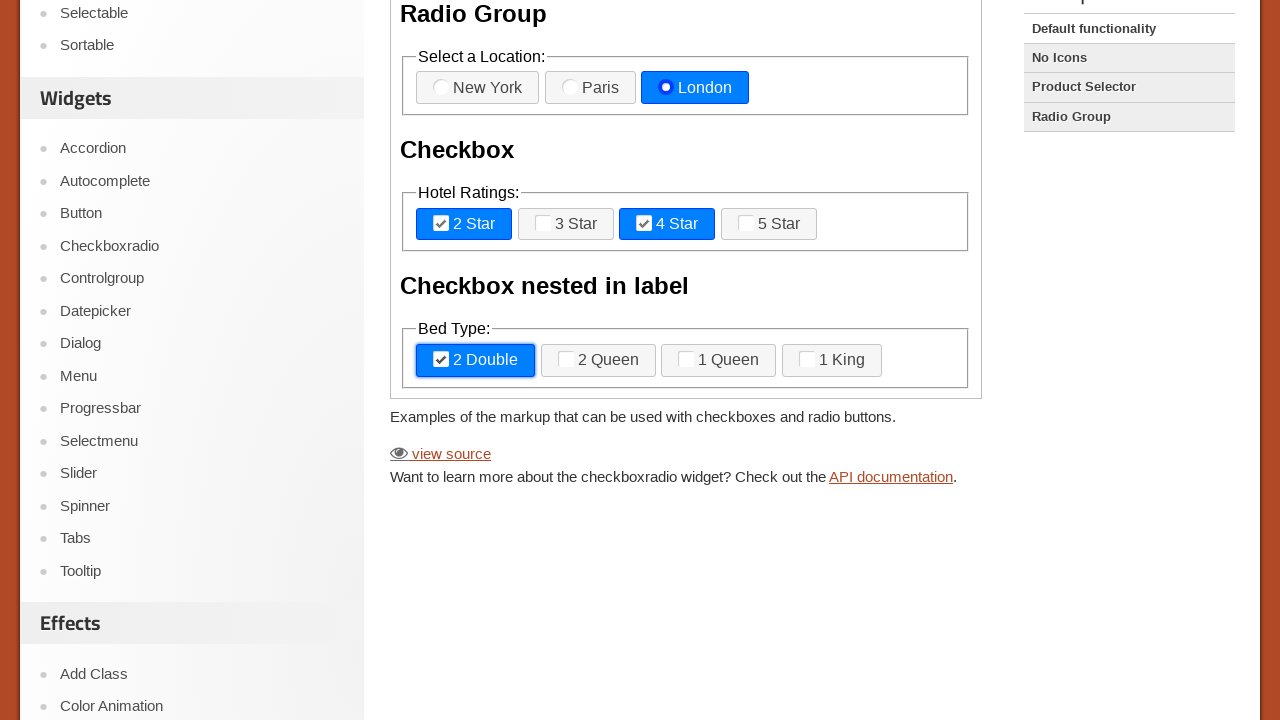

Waited 1000ms after clicking nested checkbox 1
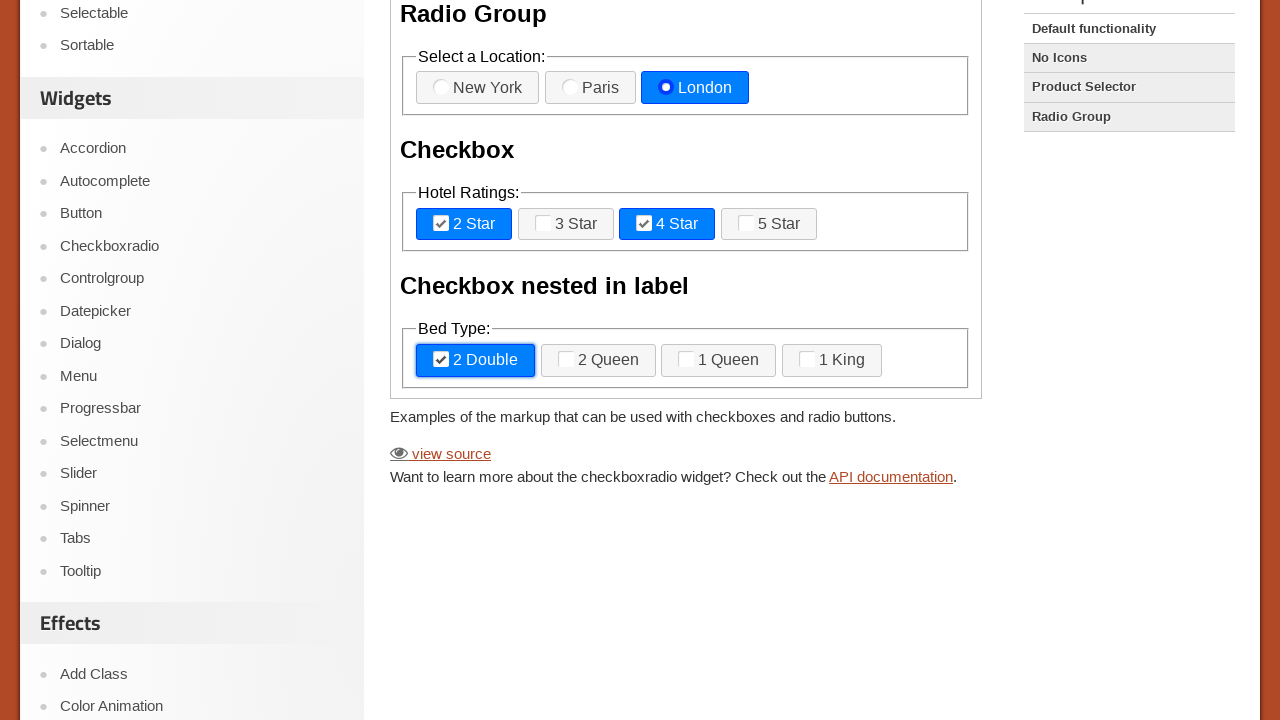

Clicked nested checkbox 2 at (598, 361) on .demo-frame >> internal:control=enter-frame >> label[for='checkbox-nested-2']
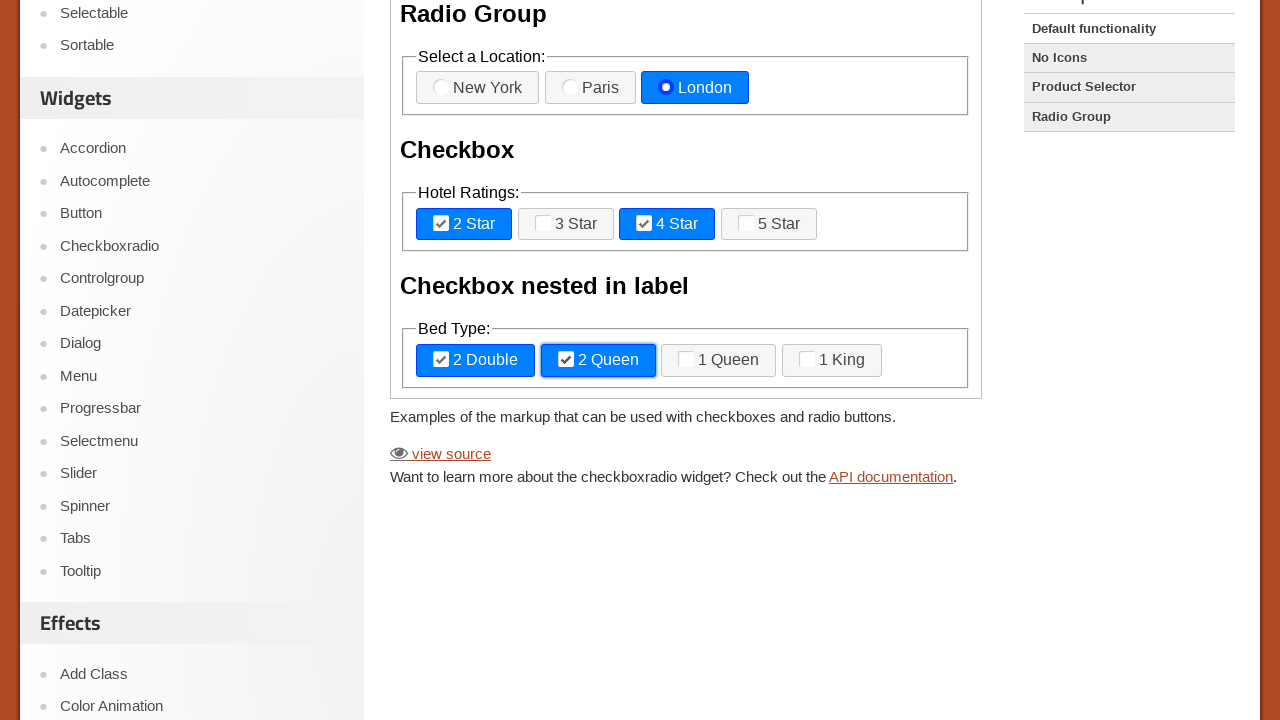

Waited 1000ms after clicking nested checkbox 2
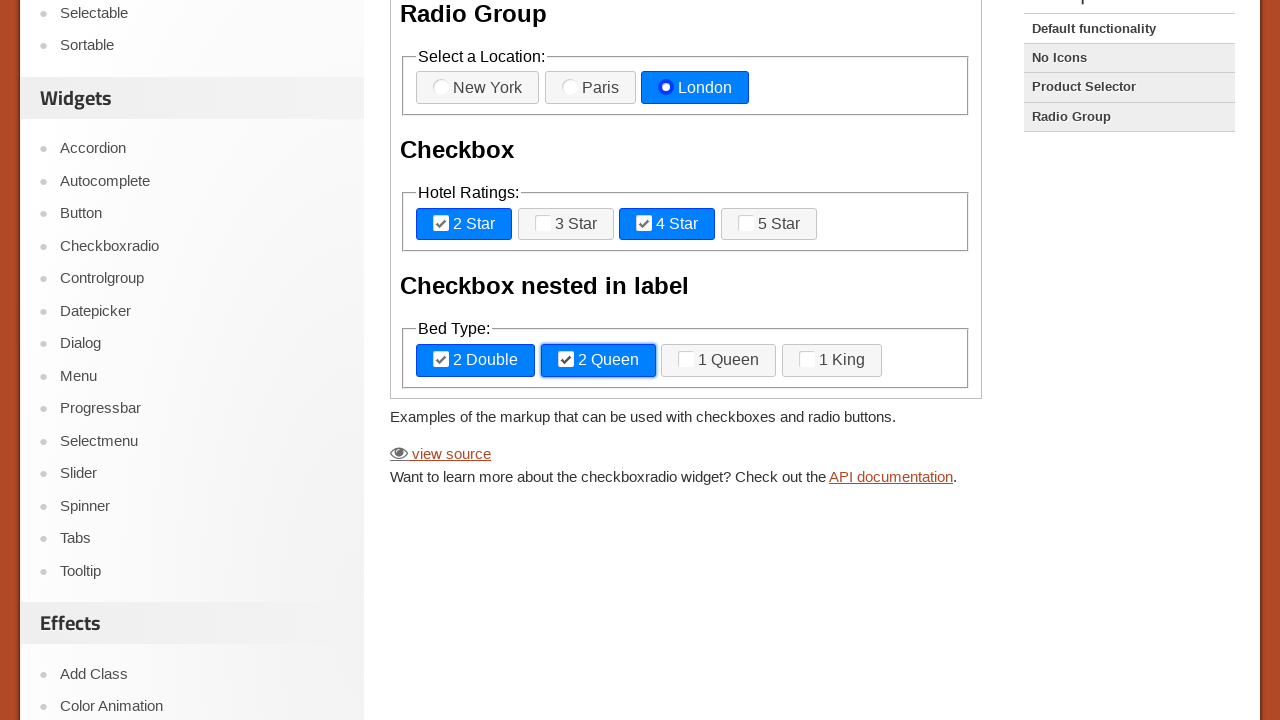

Clicked nested checkbox 3 at (719, 361) on .demo-frame >> internal:control=enter-frame >> label[for='checkbox-nested-3']
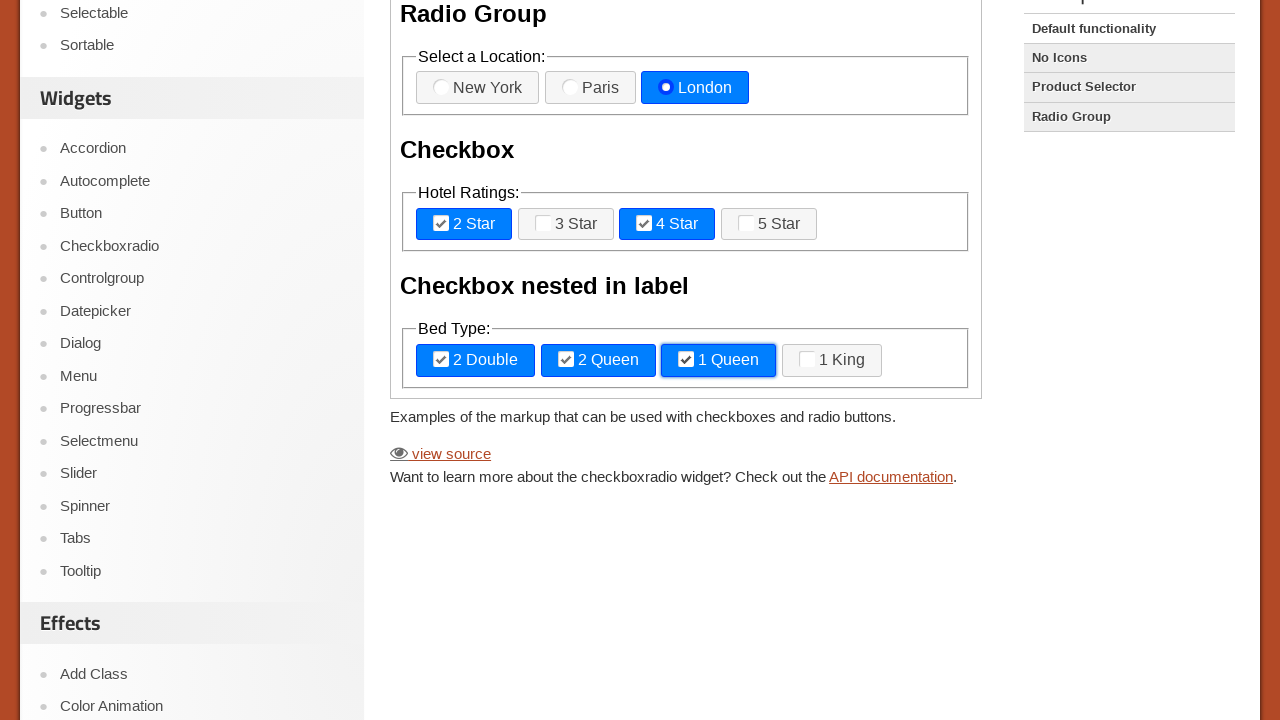

Waited 1000ms after clicking nested checkbox 3
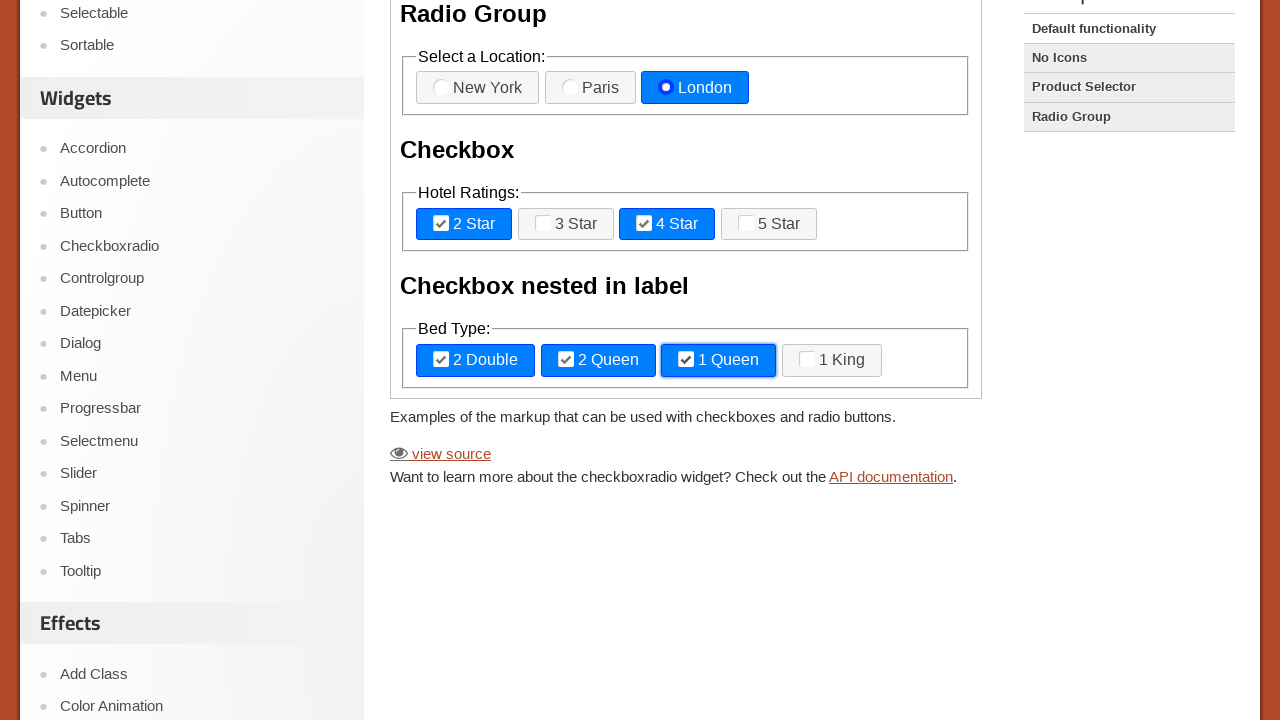

Clicked nested checkbox 4 at (832, 361) on .demo-frame >> internal:control=enter-frame >> label[for='checkbox-nested-4']
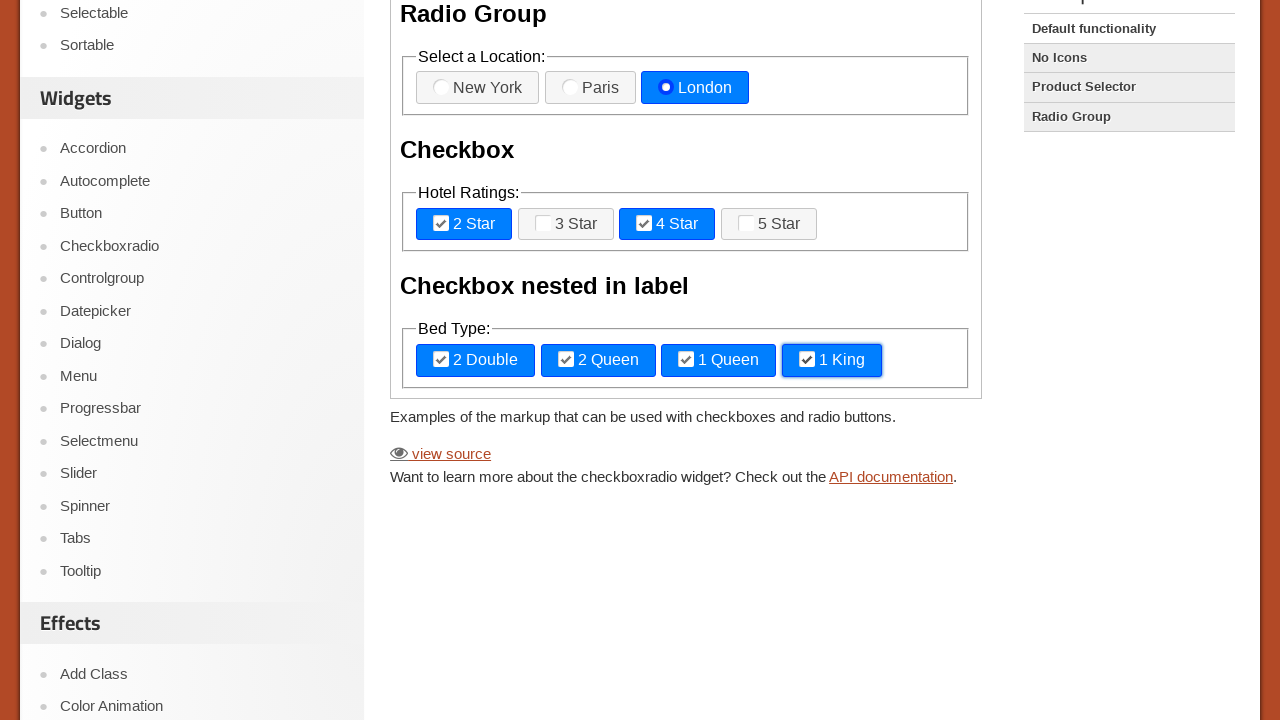

Waited 1000ms after clicking nested checkbox 4
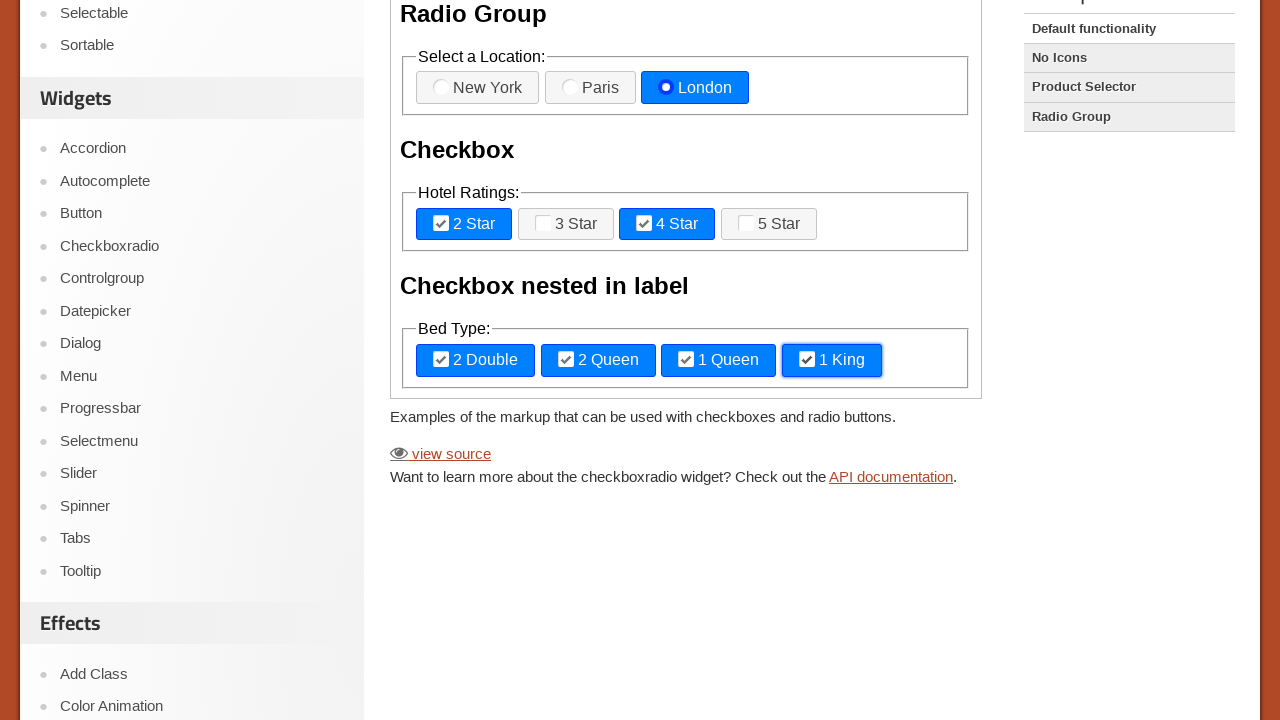

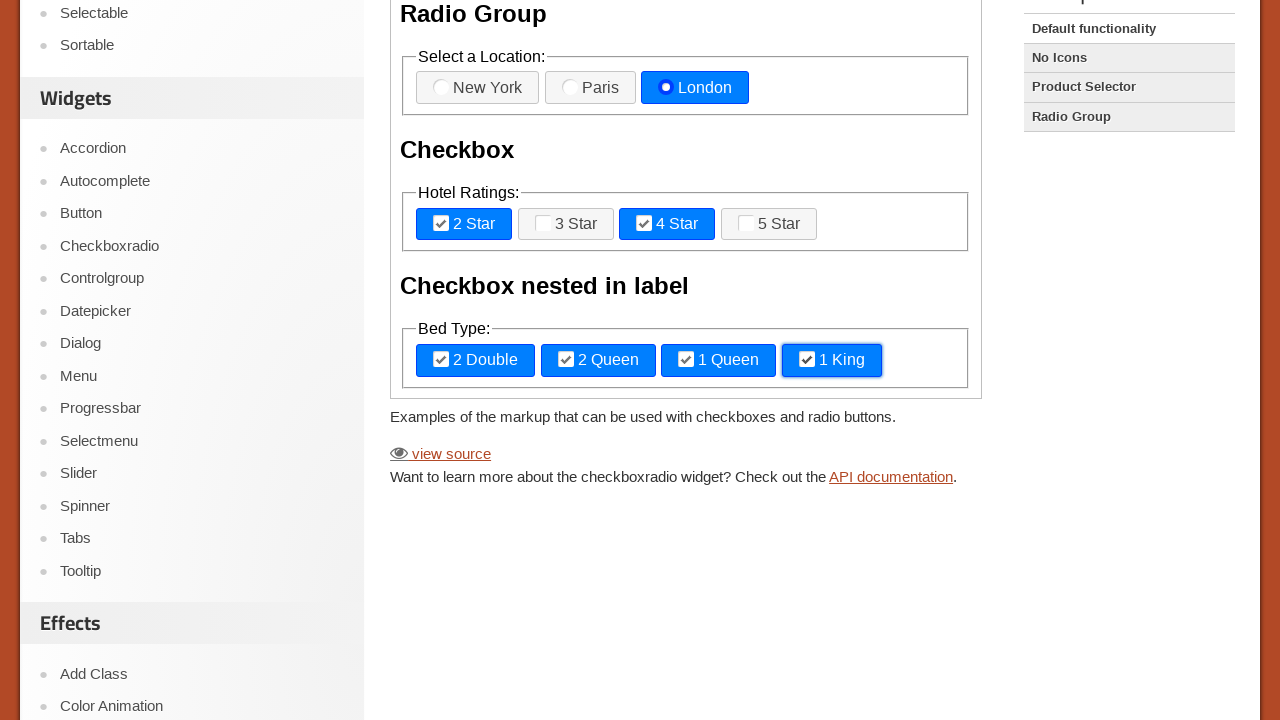